Tests browser navigation by navigating to OpenAI and then using back/forward browser controls

Starting URL: https://openai.com/

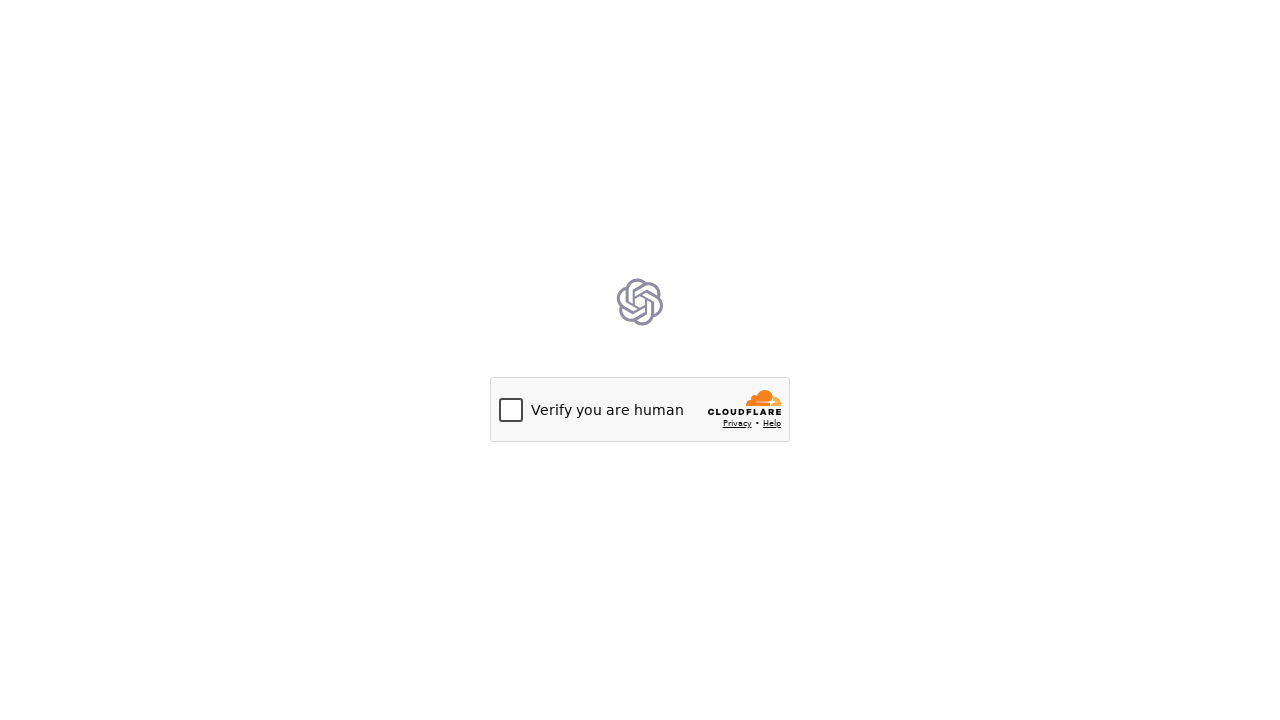

Navigated back to previous page
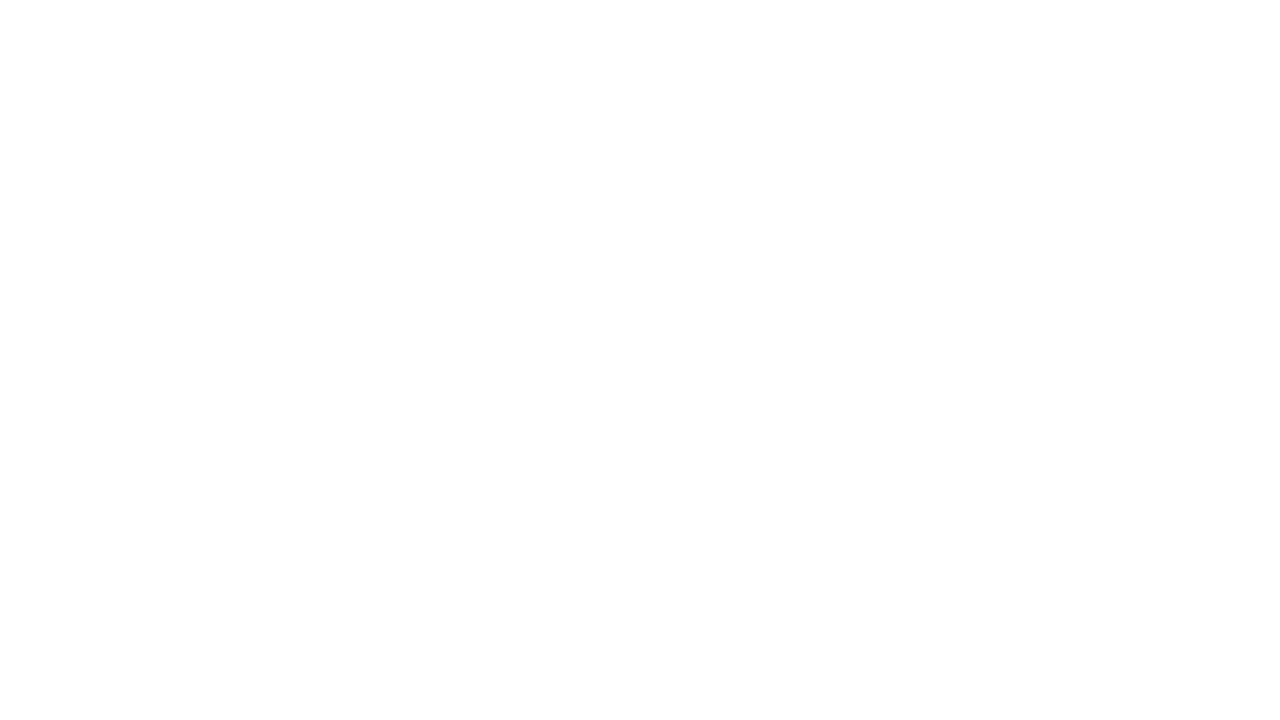

Navigated forward to next page
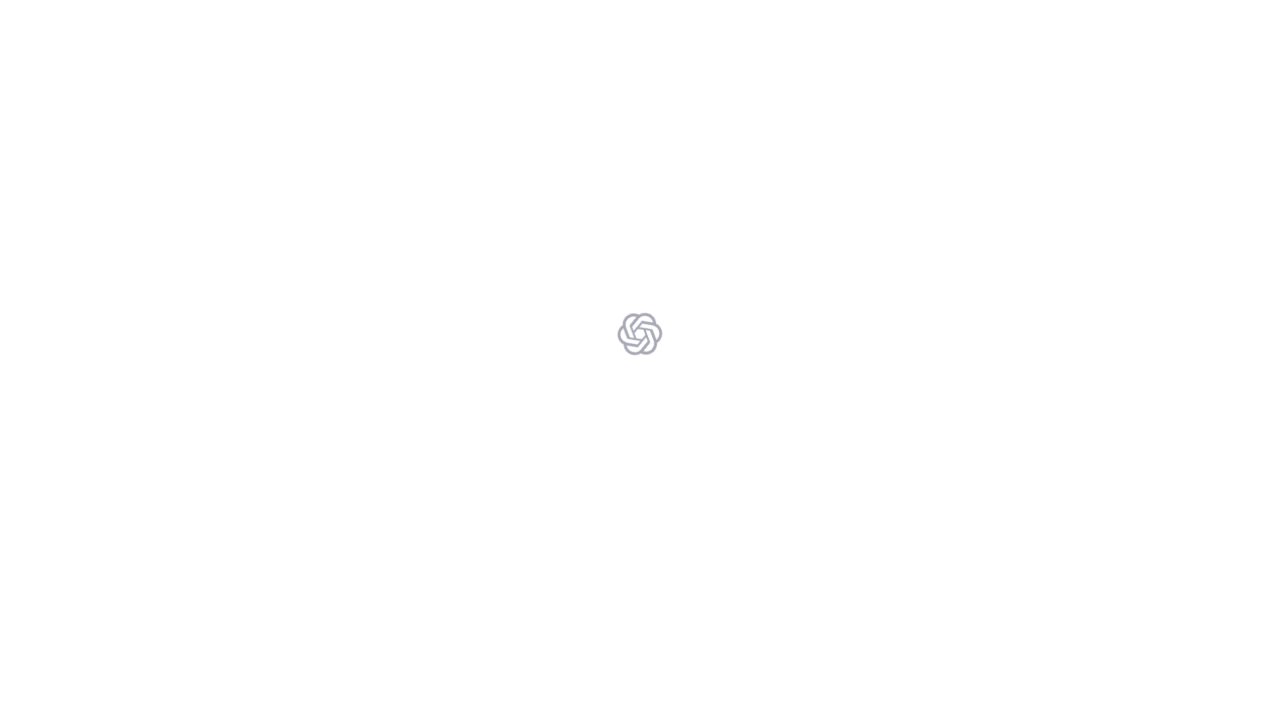

Navigated back to previous page again
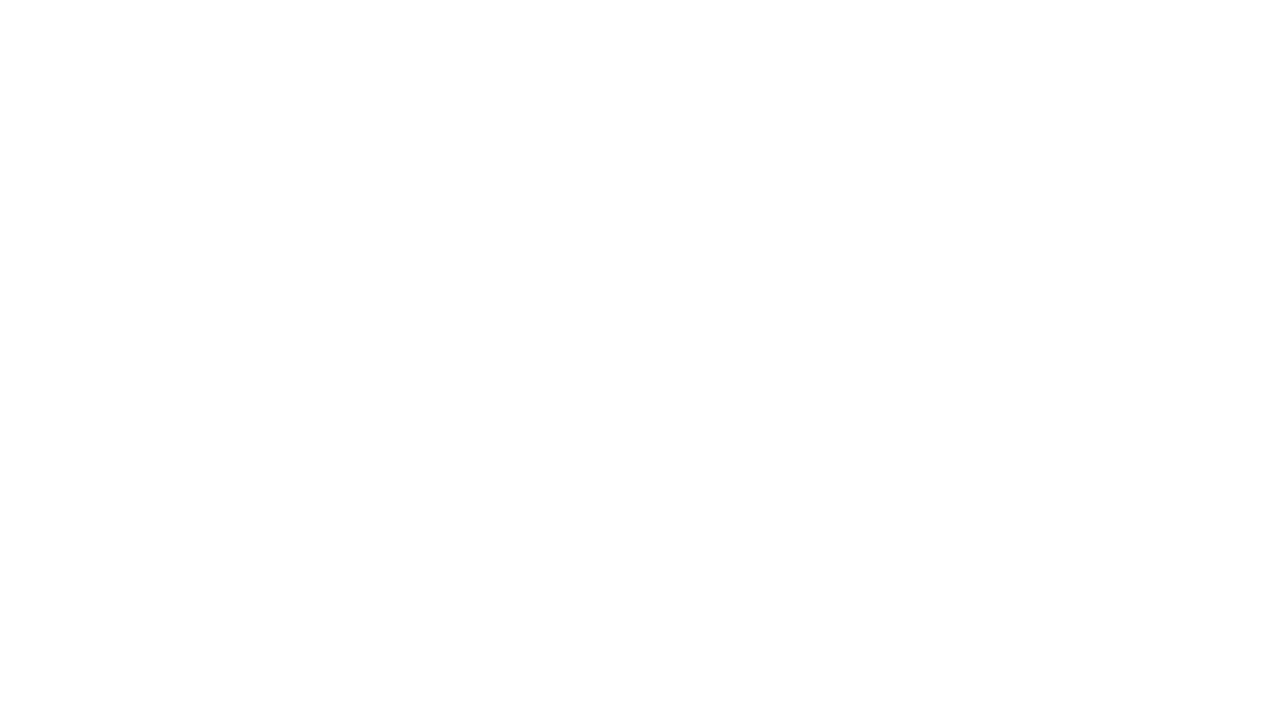

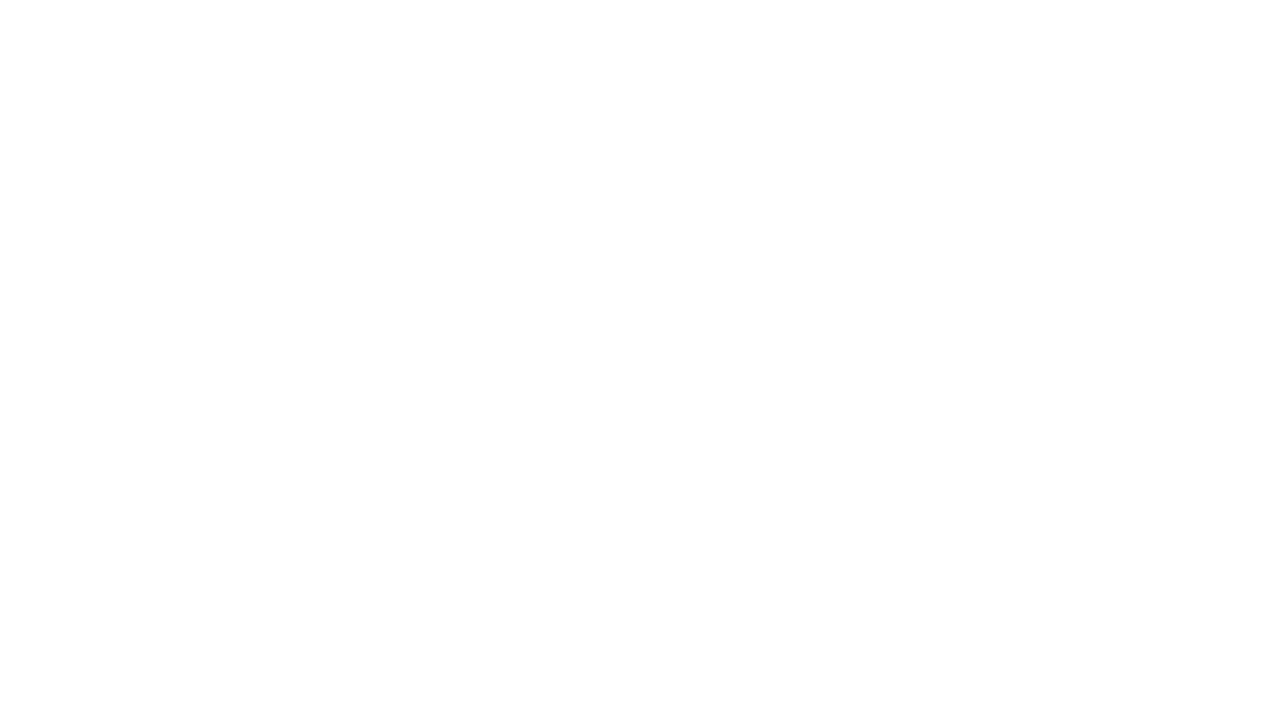